Tests browser back button navigation between filter views

Starting URL: https://demo.playwright.dev/todomvc

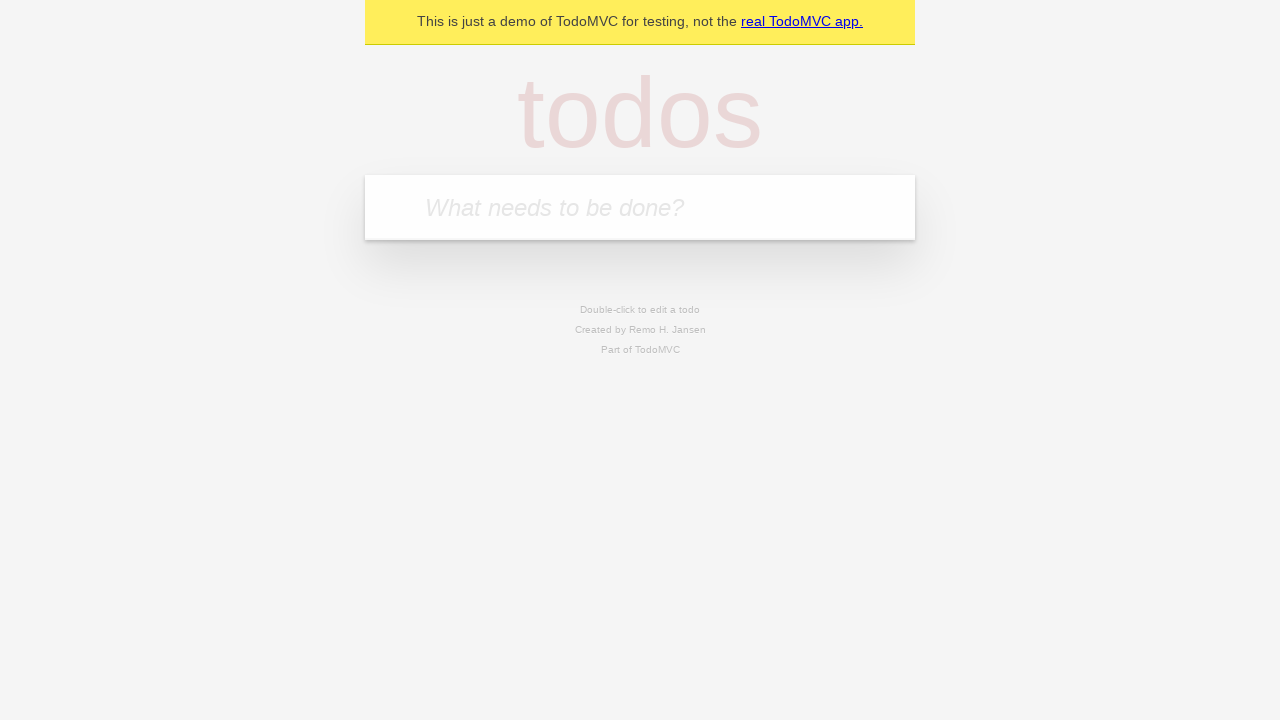

Filled new todo field with 'buy some cheese' on .new-todo
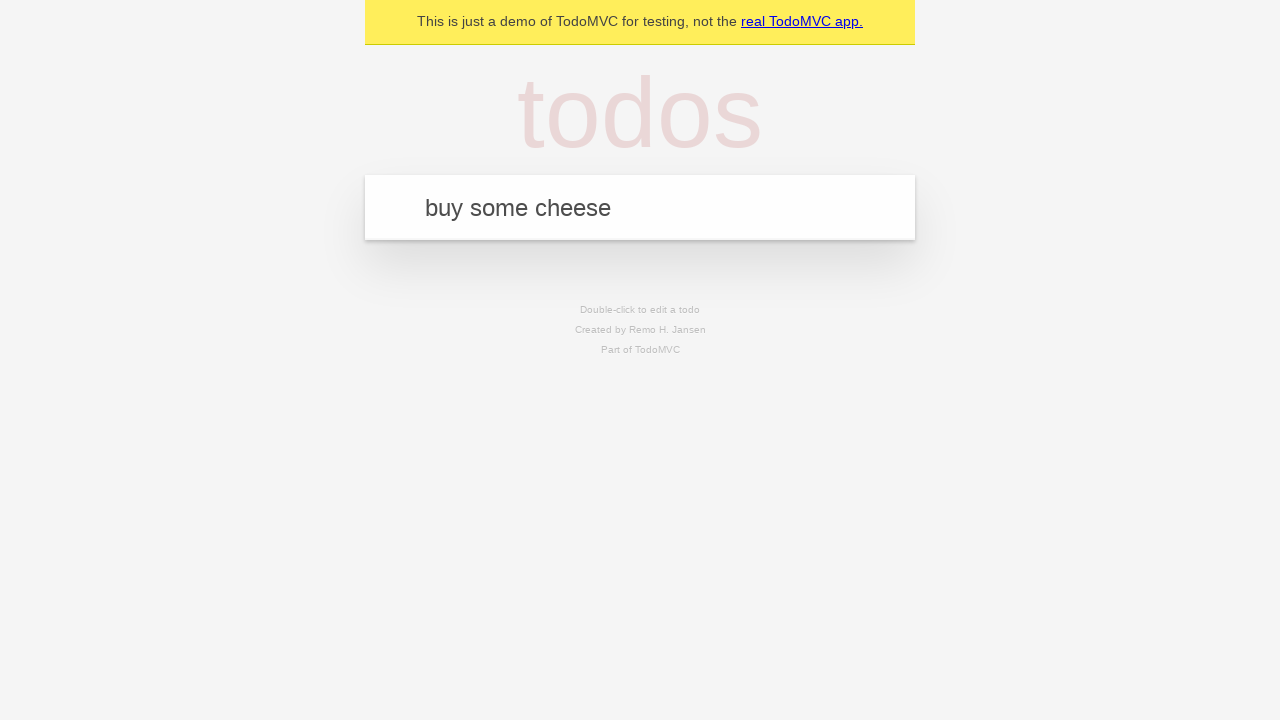

Pressed Enter to create first todo on .new-todo
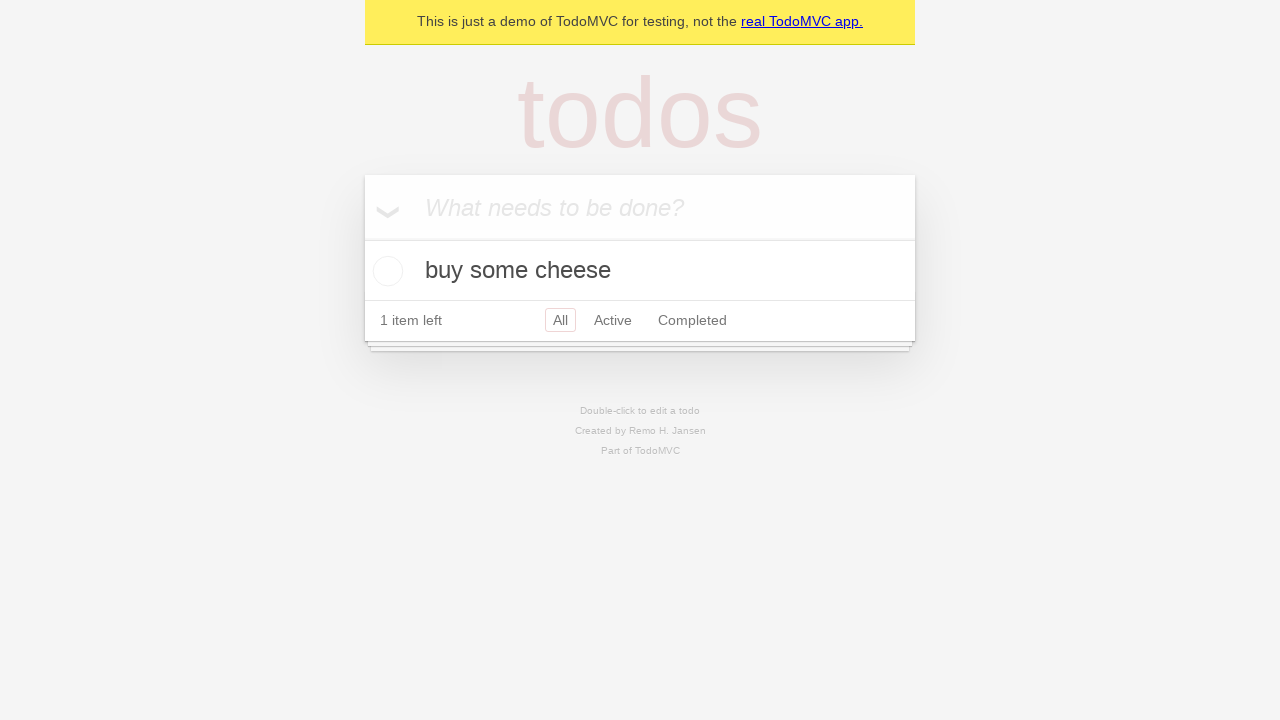

Filled new todo field with 'feed the cat' on .new-todo
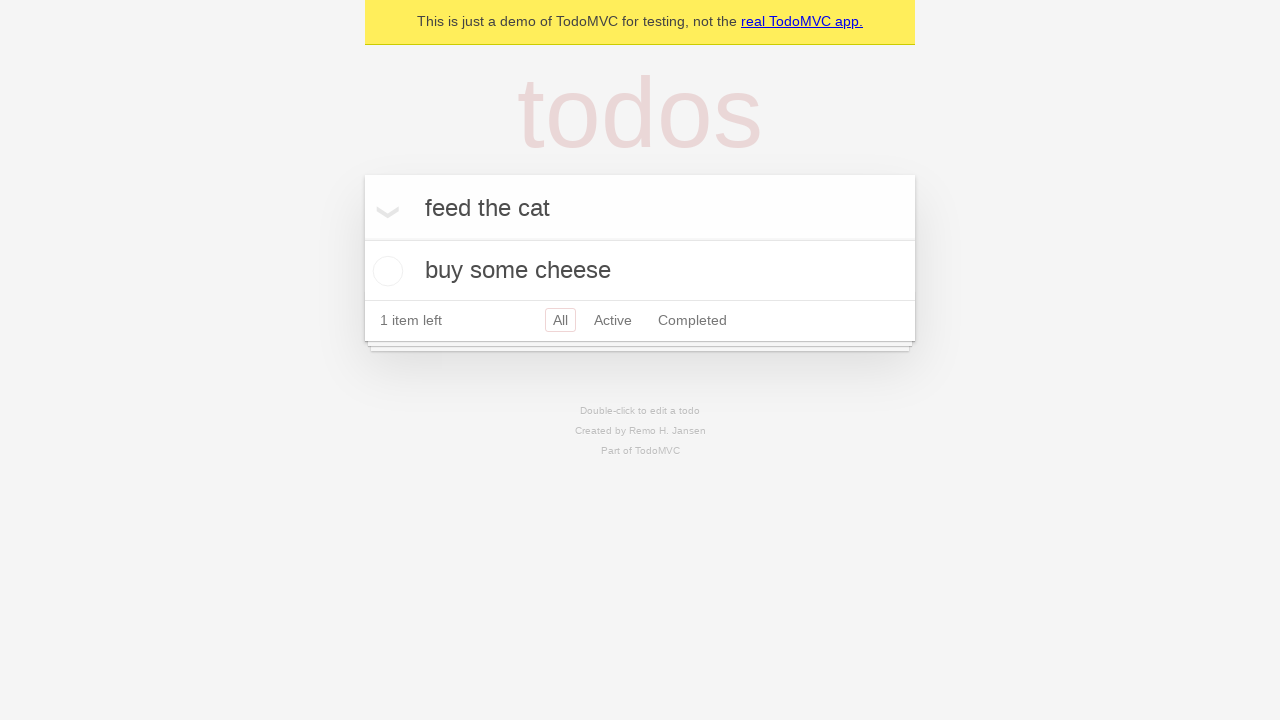

Pressed Enter to create second todo on .new-todo
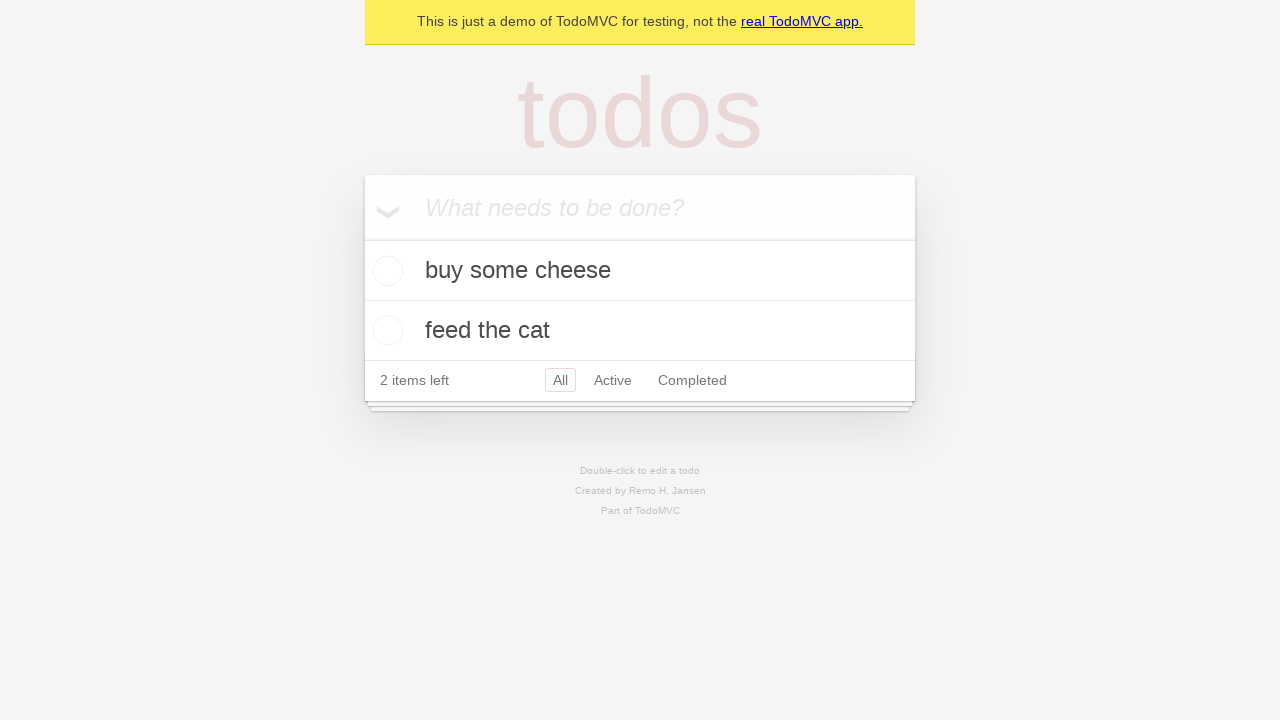

Filled new todo field with 'book a doctors appointment' on .new-todo
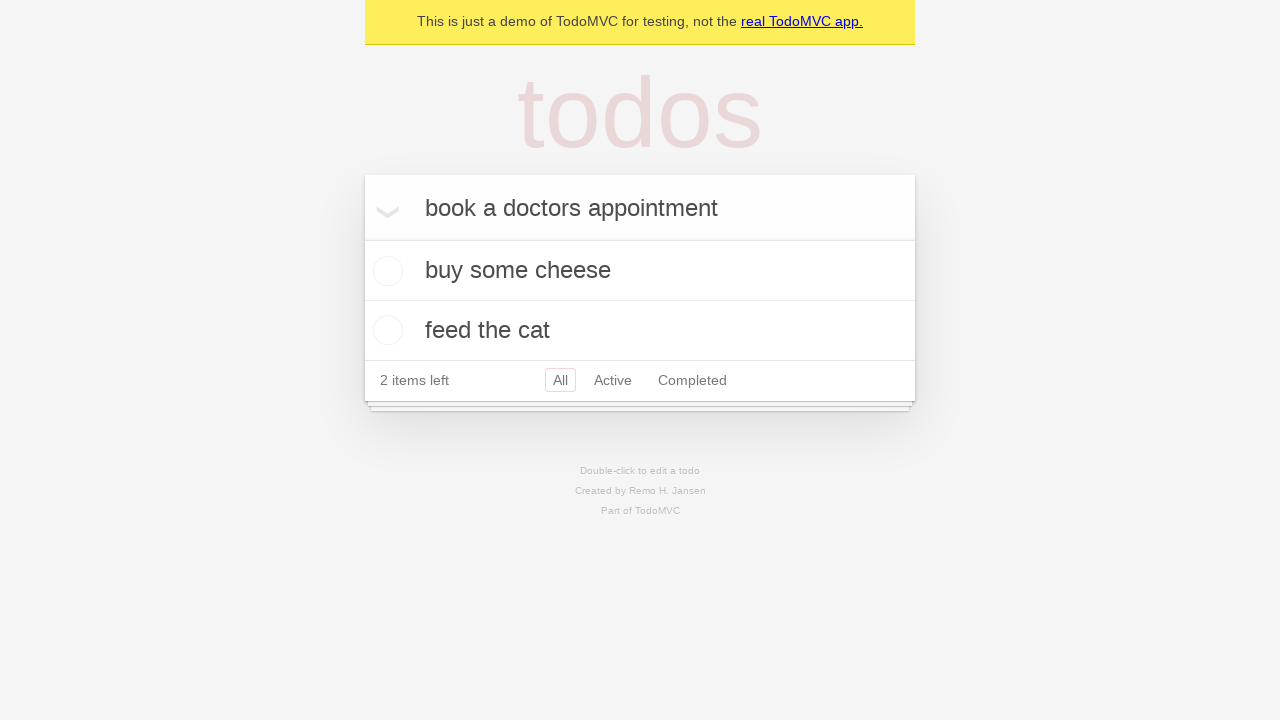

Pressed Enter to create third todo on .new-todo
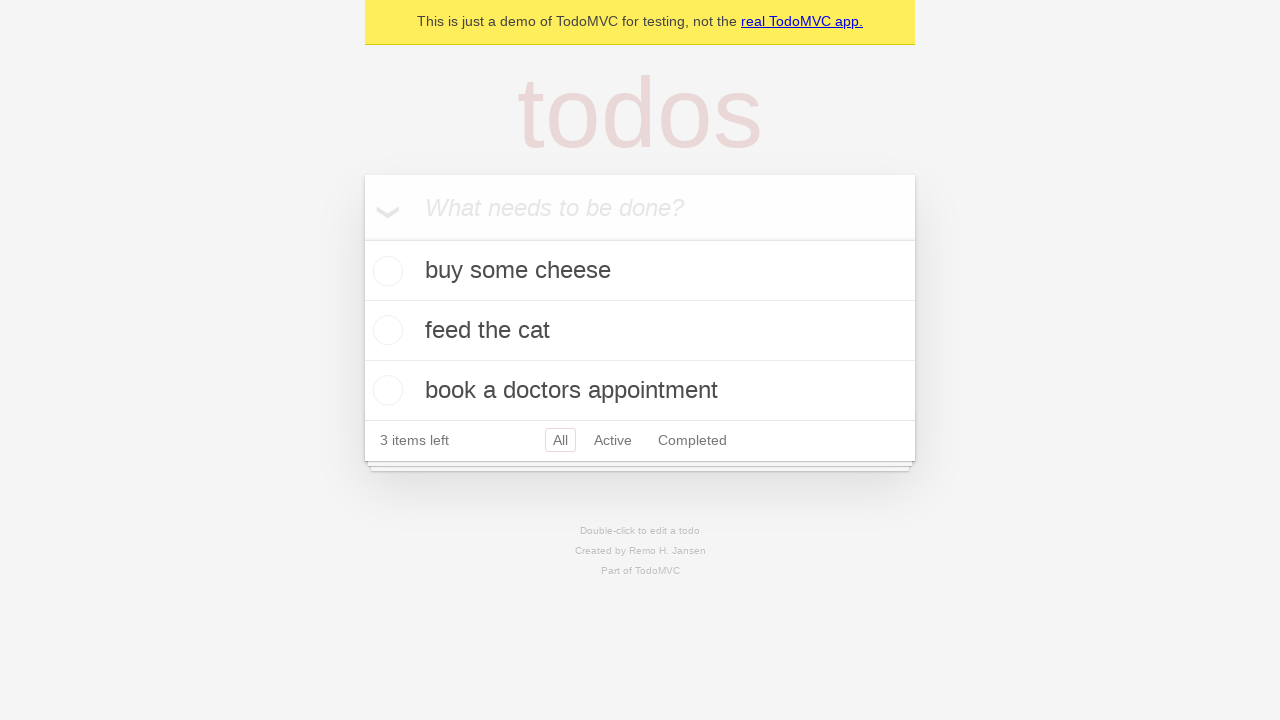

Marked second todo as completed at (385, 330) on .todo-list li .toggle >> nth=1
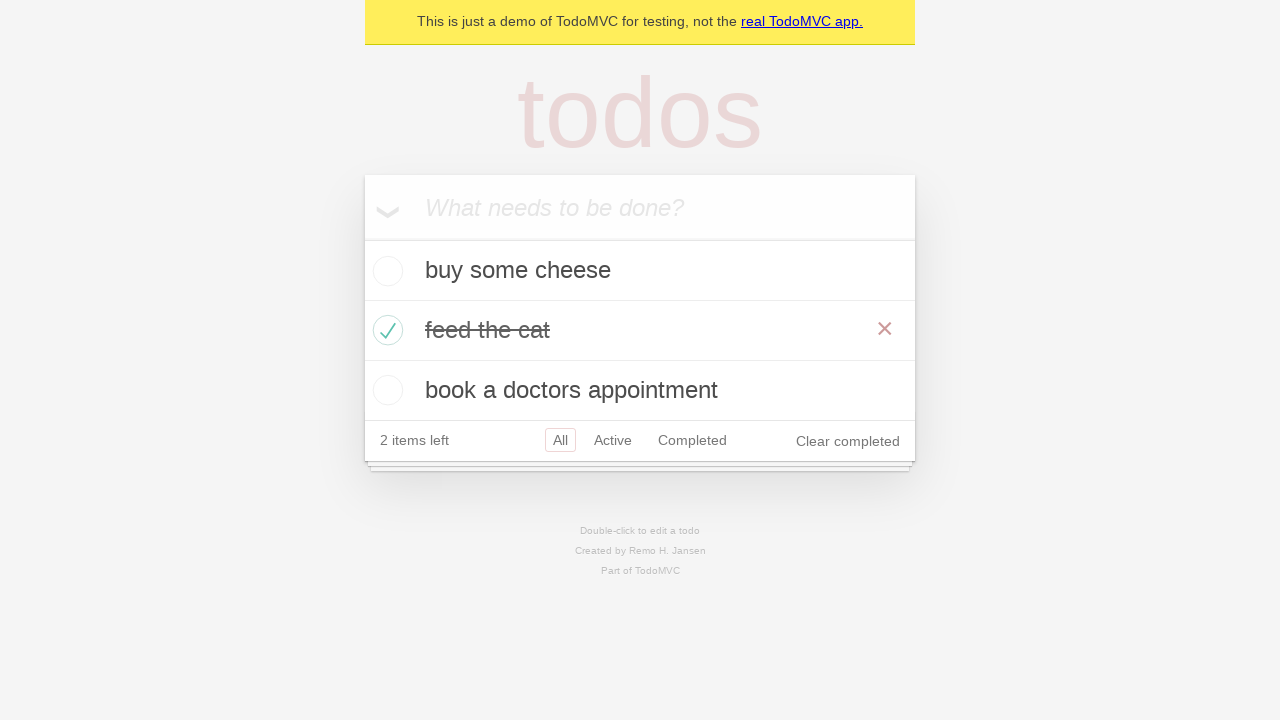

Clicked 'All' filter at (560, 440) on .filters >> text=All
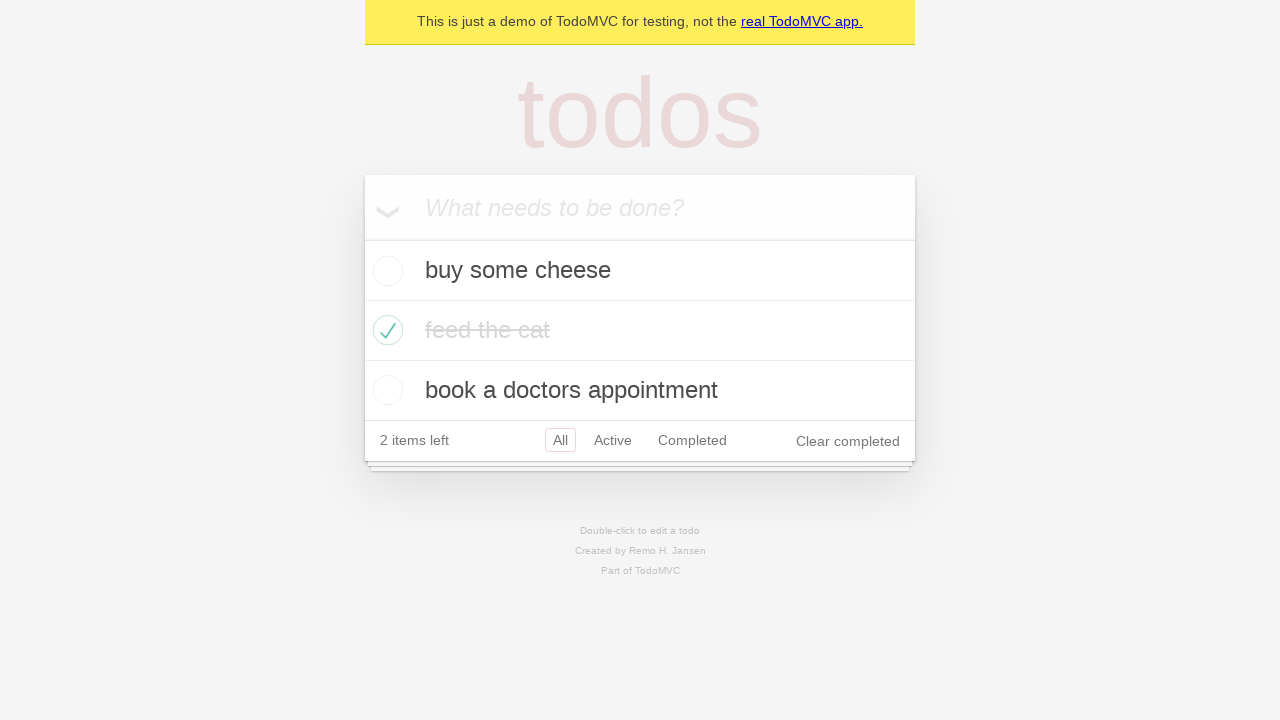

Clicked 'Active' filter at (613, 440) on .filters >> text=Active
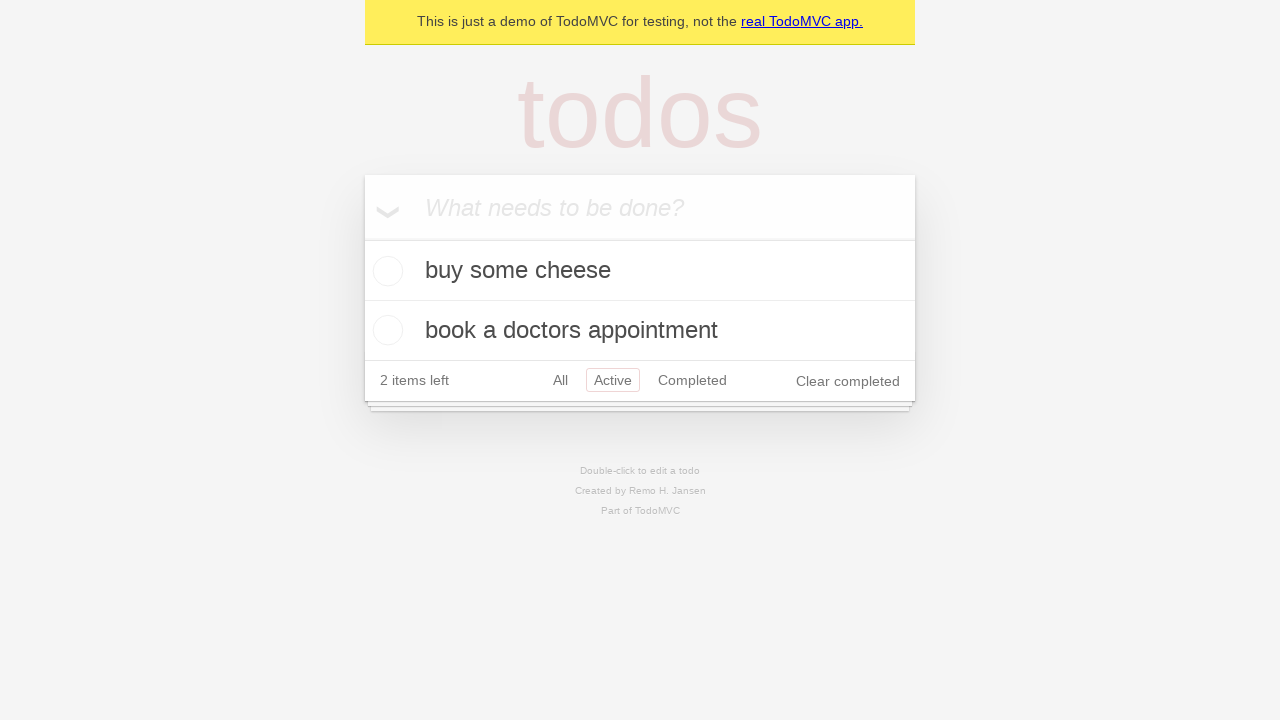

Clicked 'Completed' filter at (692, 380) on .filters >> text=Completed
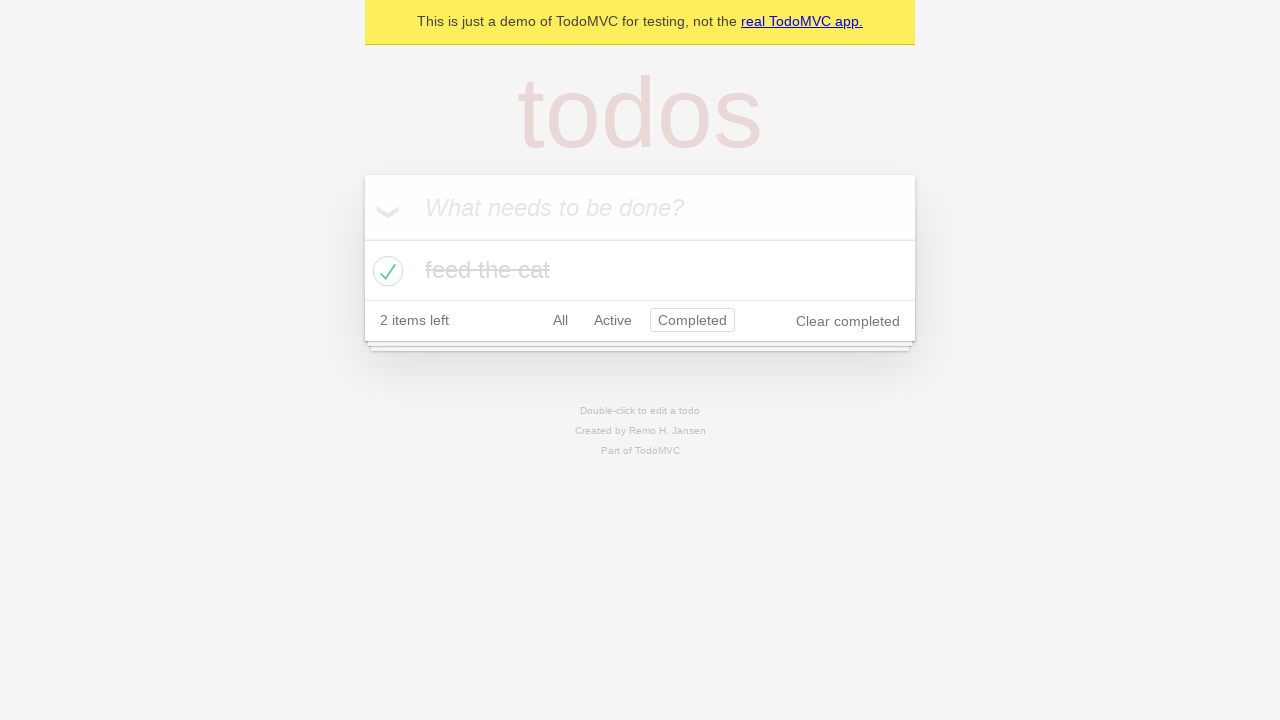

Navigated back to 'Active' filter view
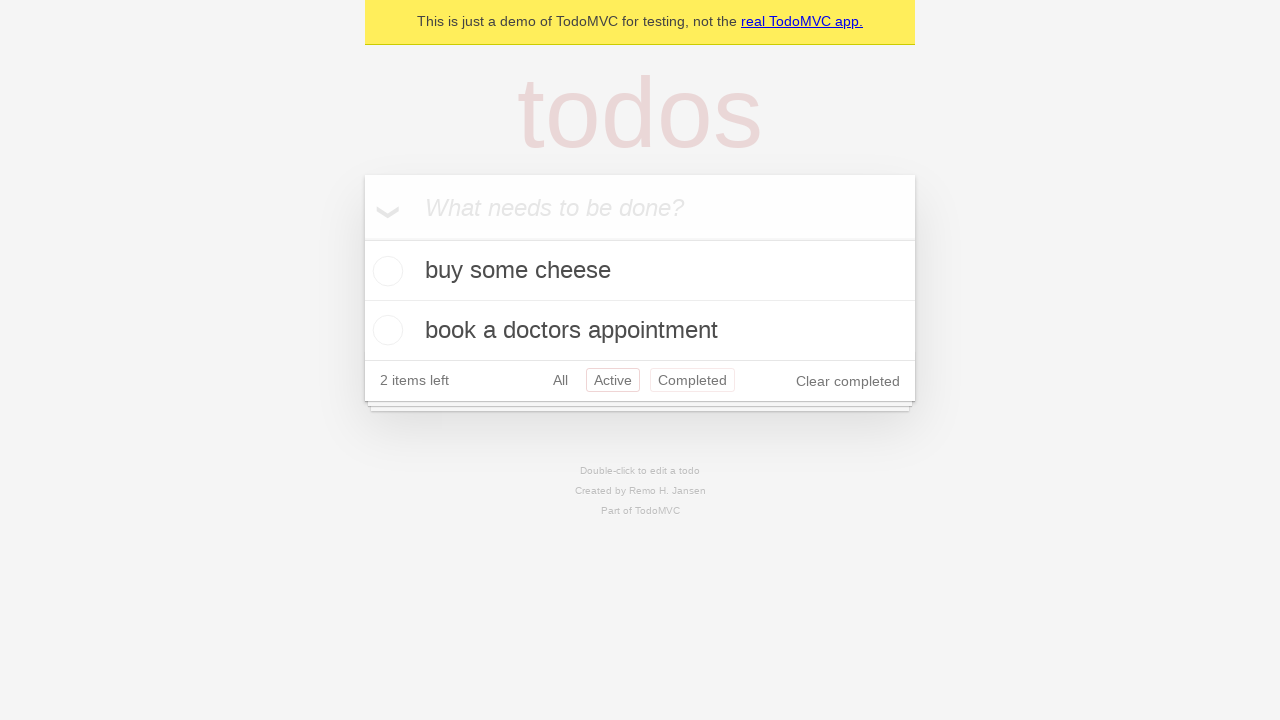

Navigated back to 'All' filter view
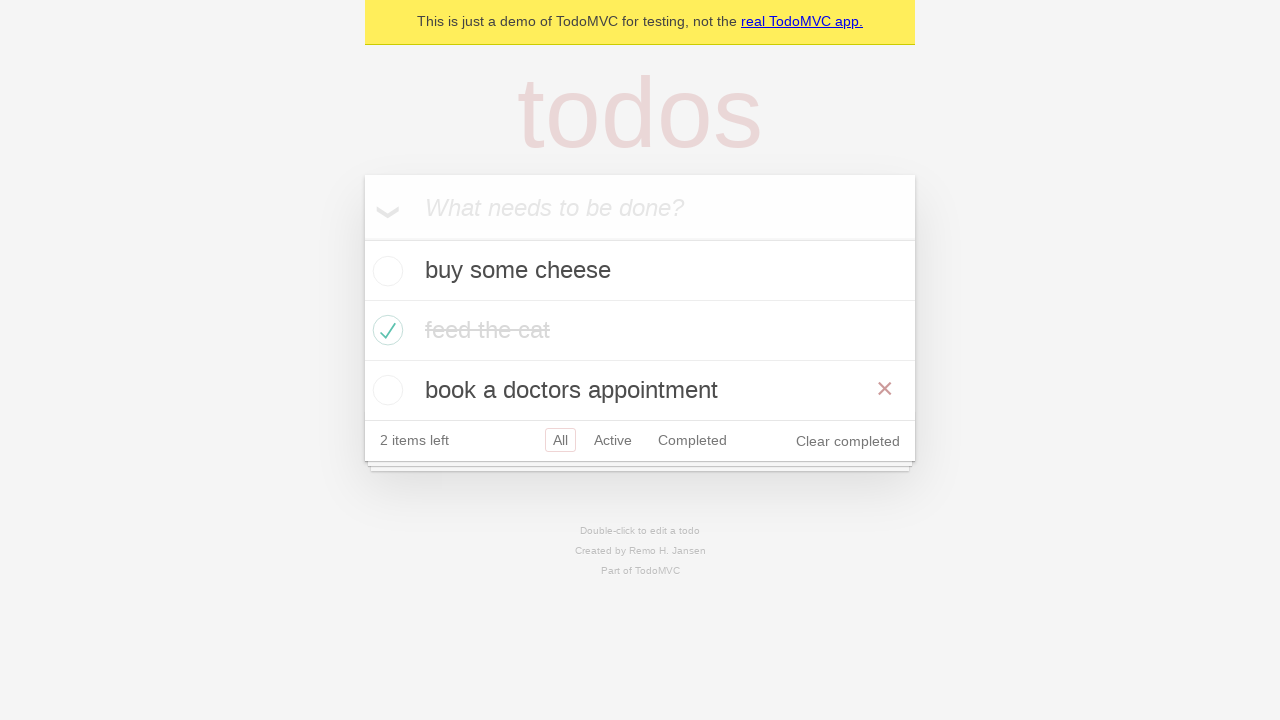

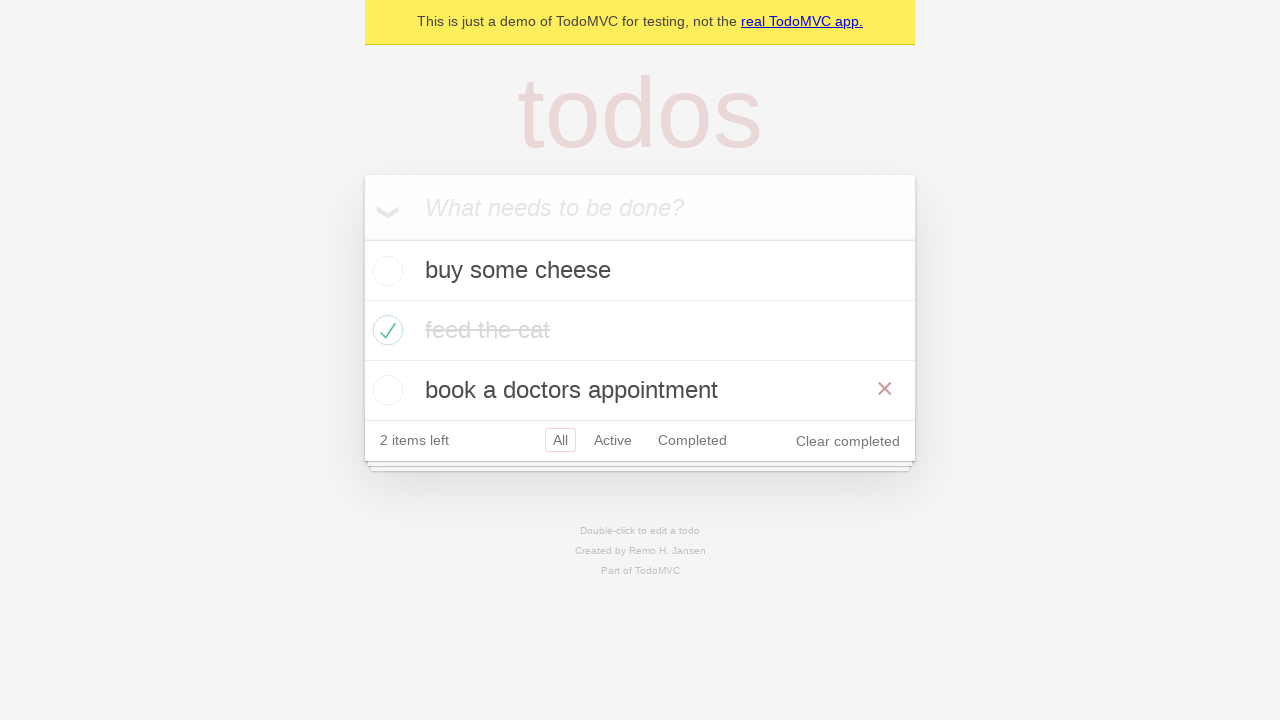